Tests submitting an empty form and verifying it remains on the same page

Starting URL: https://demoqa.com/text-box

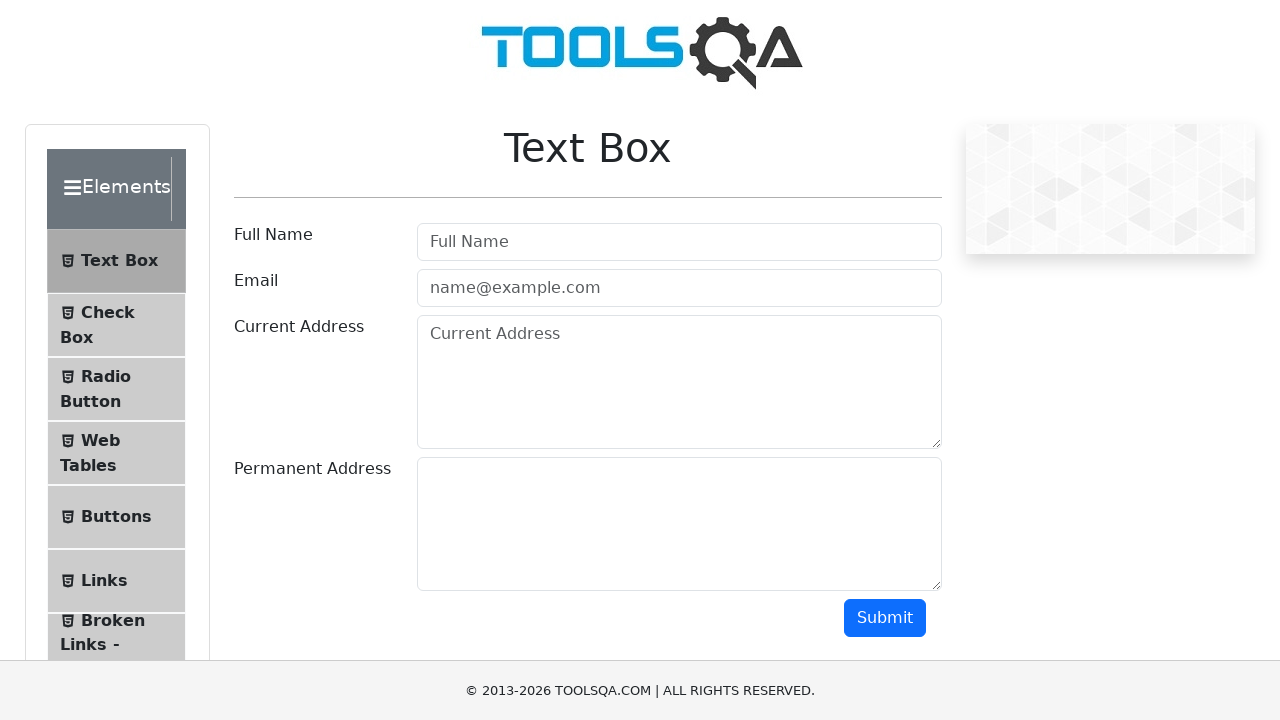

Clicked submit button without filling any form fields at (885, 618) on #submit
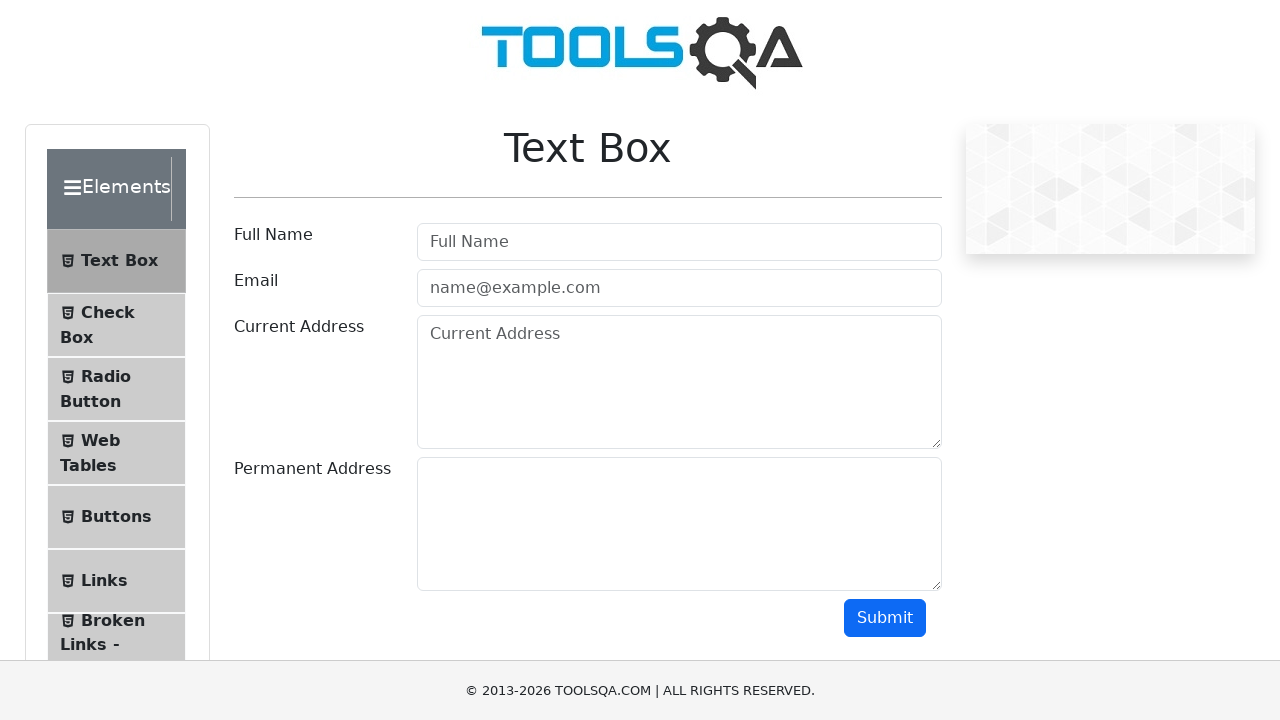

Verified submit button still exists on page (form submission with empty fields did not navigate away)
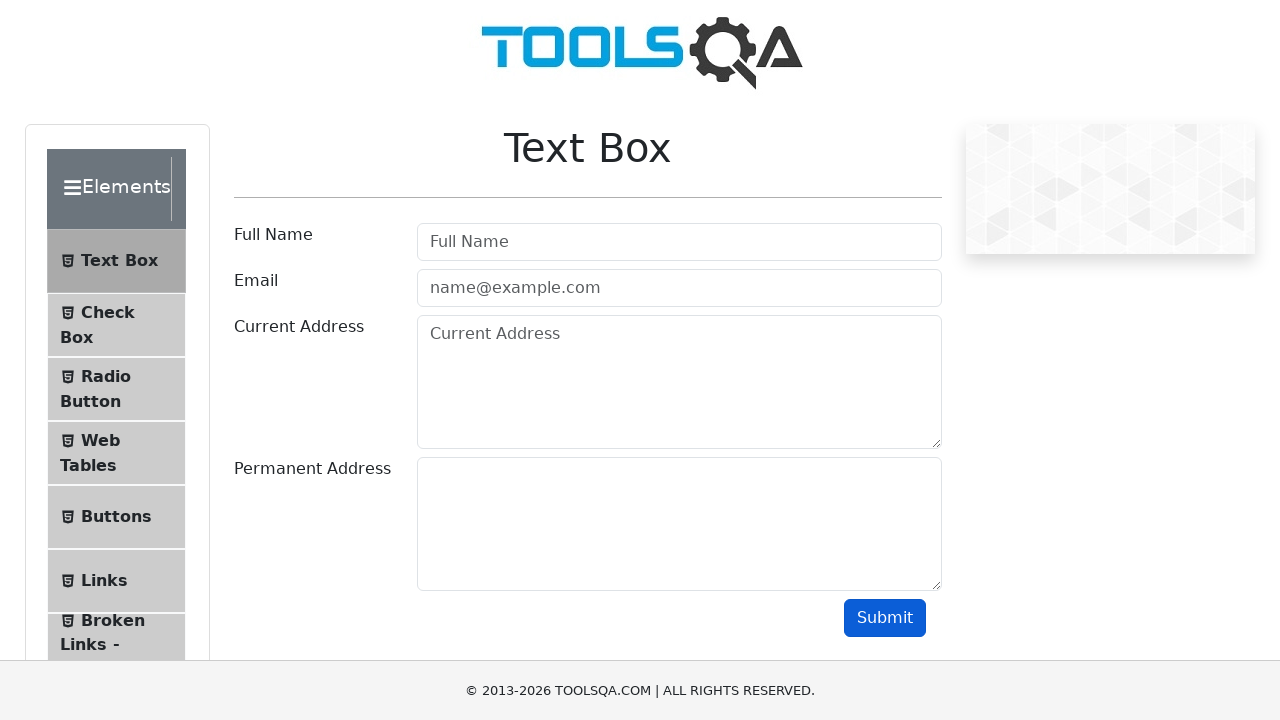

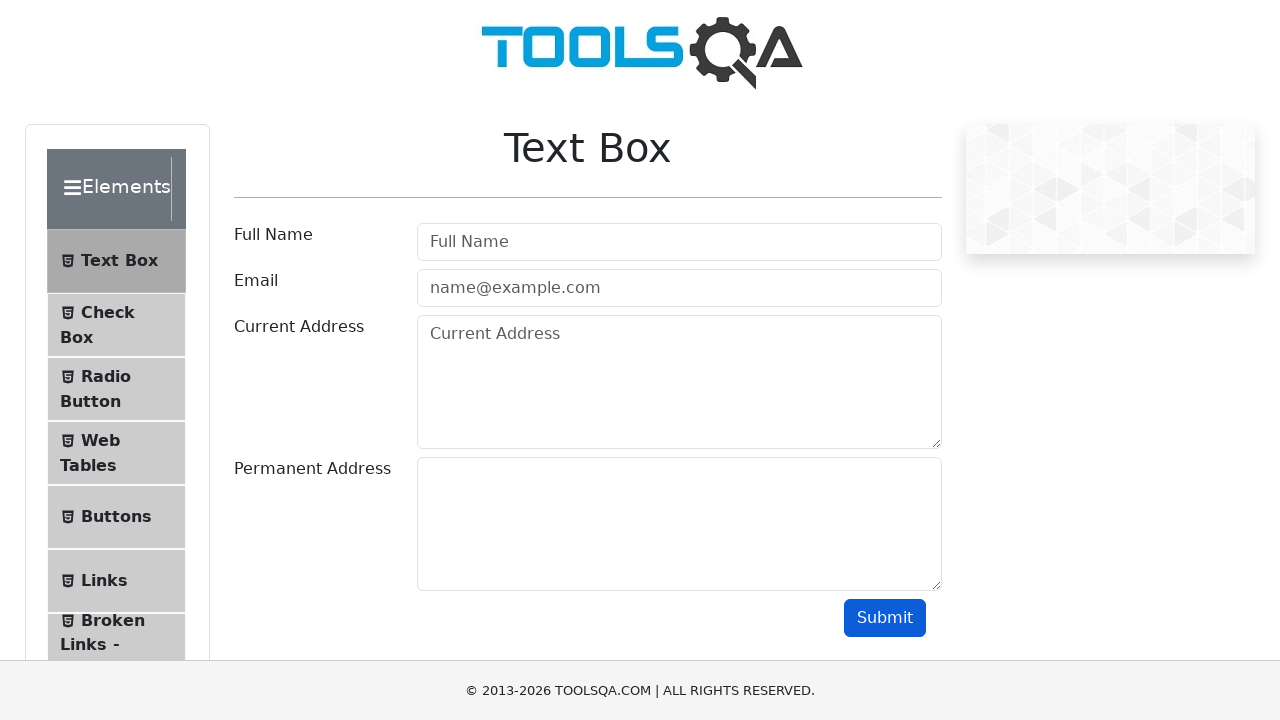